Performs a search on DuckDuckGo by entering "my user agent" in the search box and submitting the search

Starting URL: https://duckduckgo.com/

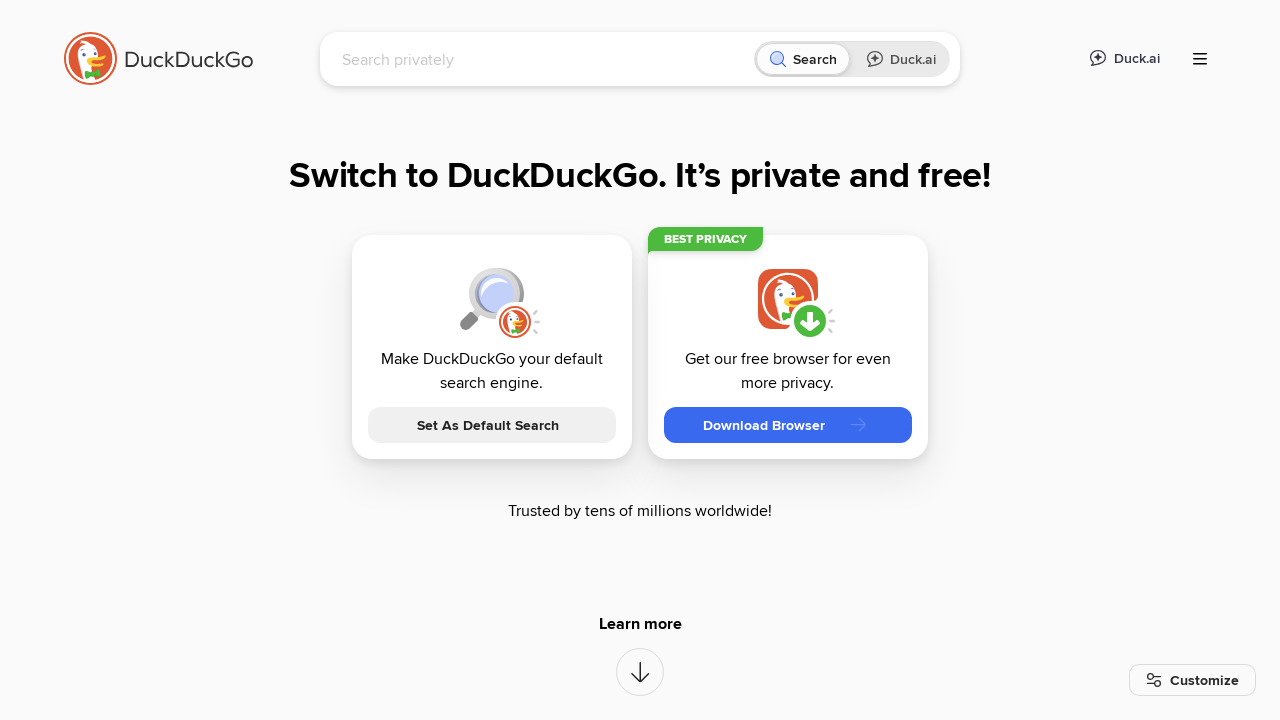

Filled search box with 'my user agent' on #searchbox_input
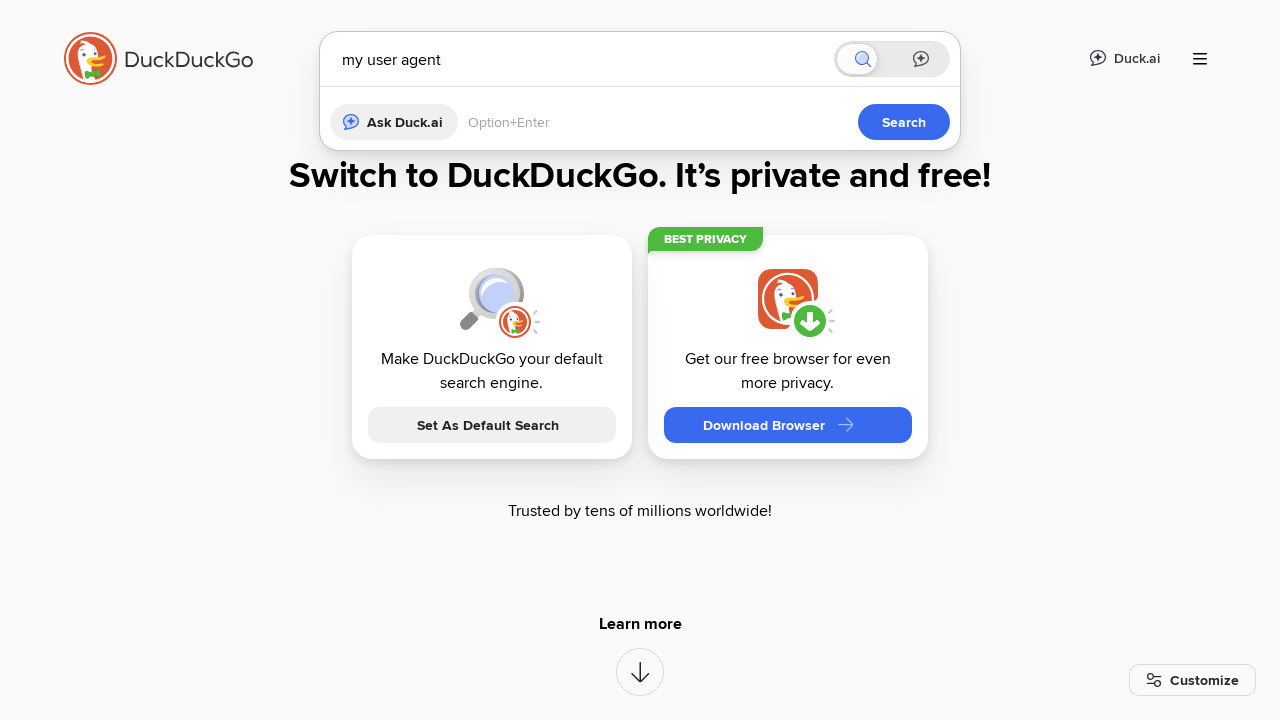

Pressed Enter to submit search on #searchbox_input
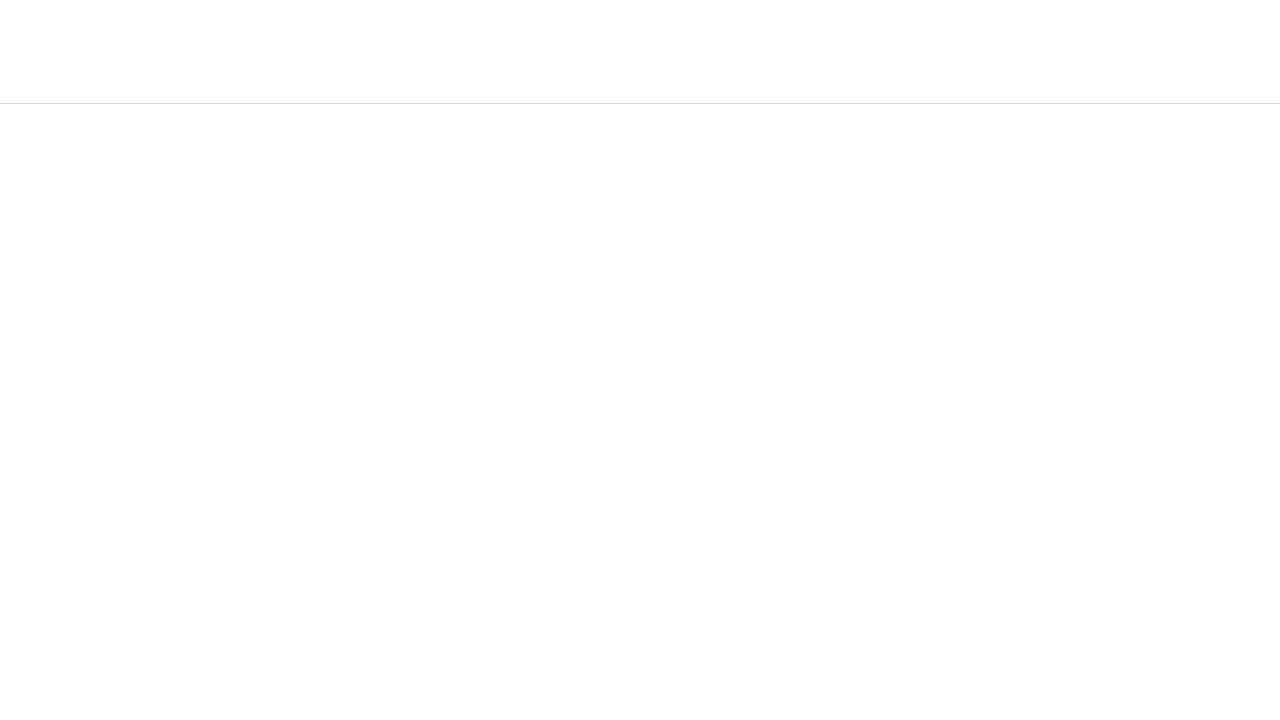

Search results loaded and network idle
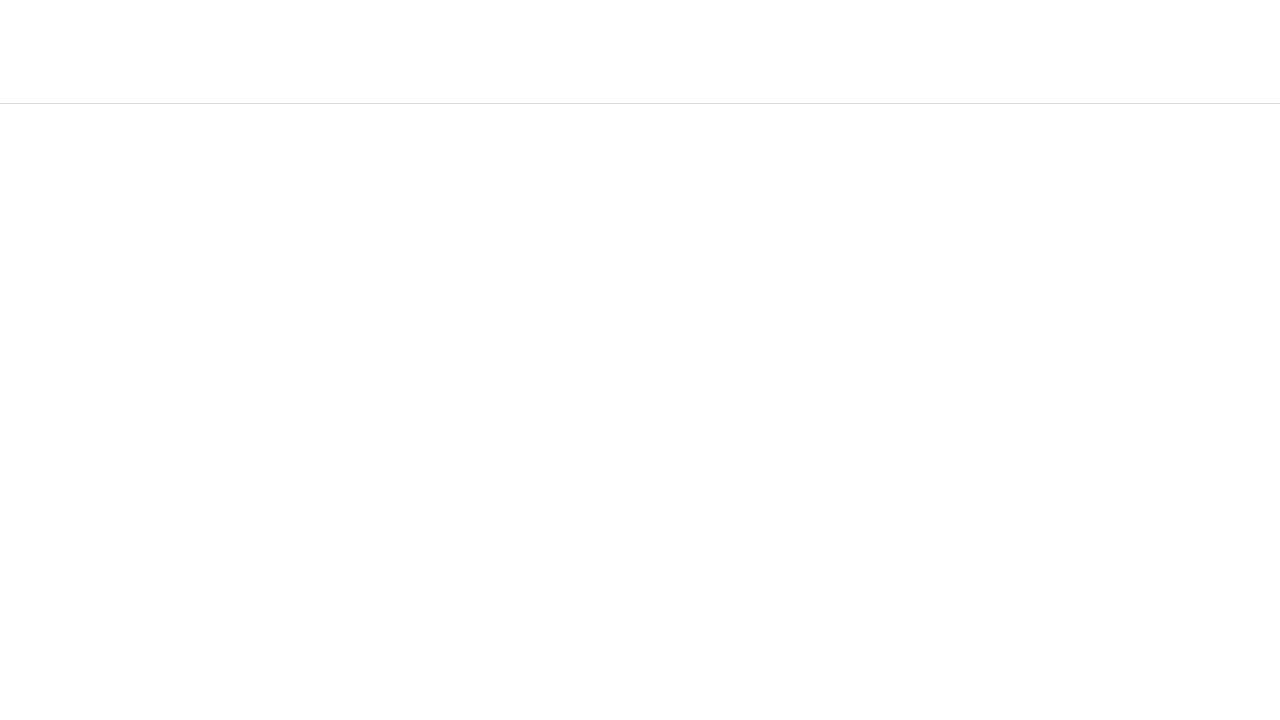

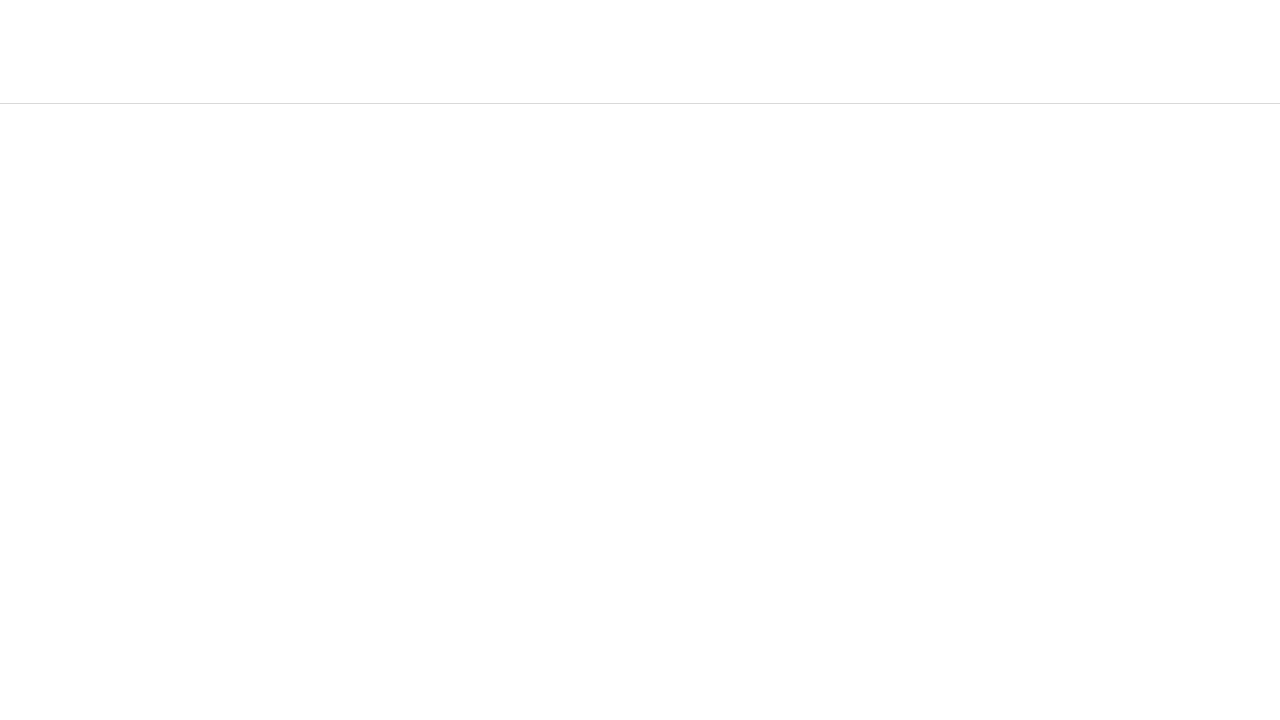